Tests radio button functionality by navigating to an HTML forms tutorial page and clicking on a radio button element.

Starting URL: http://www.echoecho.com/htmlforms10.htm

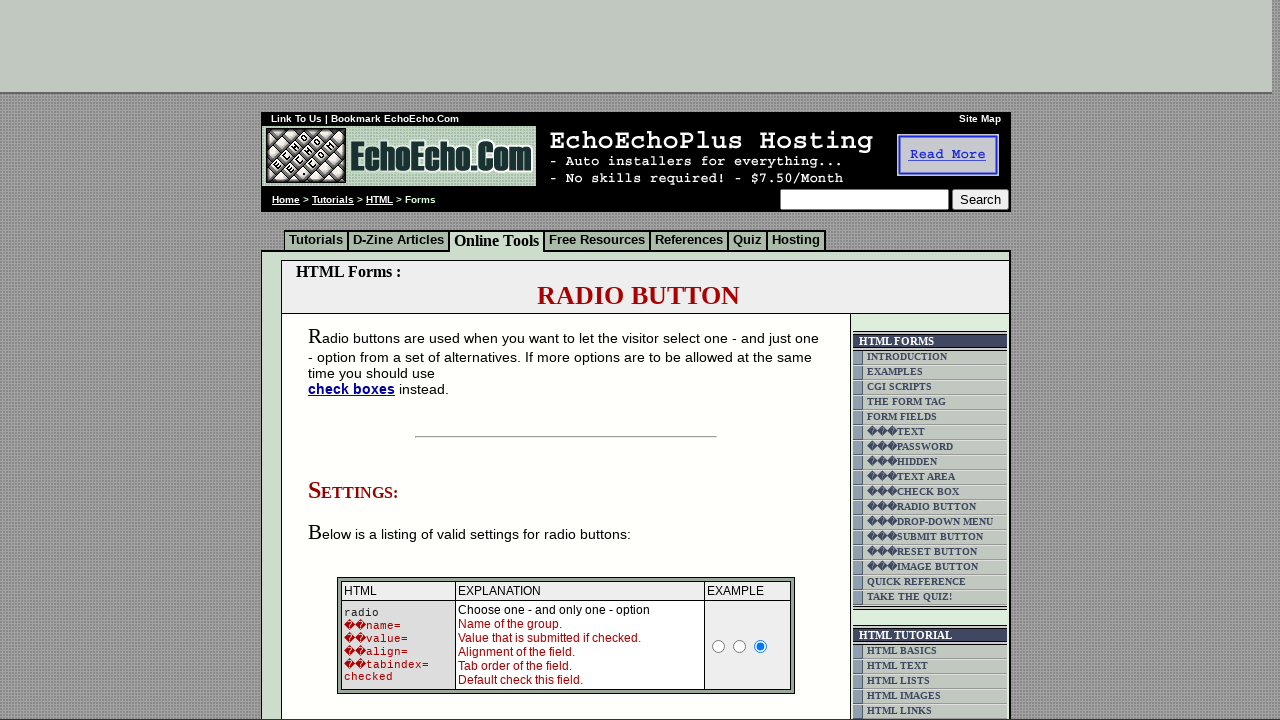

Waited for page to load (domcontentloaded state)
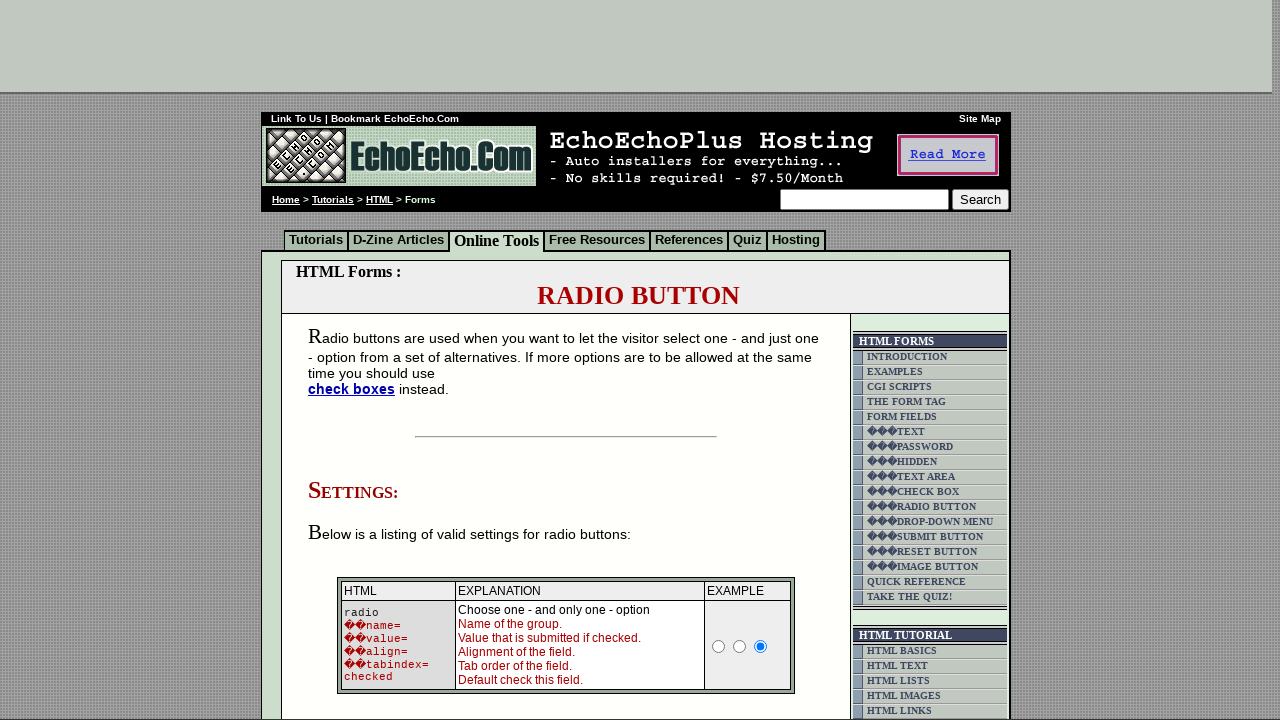

Clicked on the first radio button element at (719, 646) on input[type='radio']
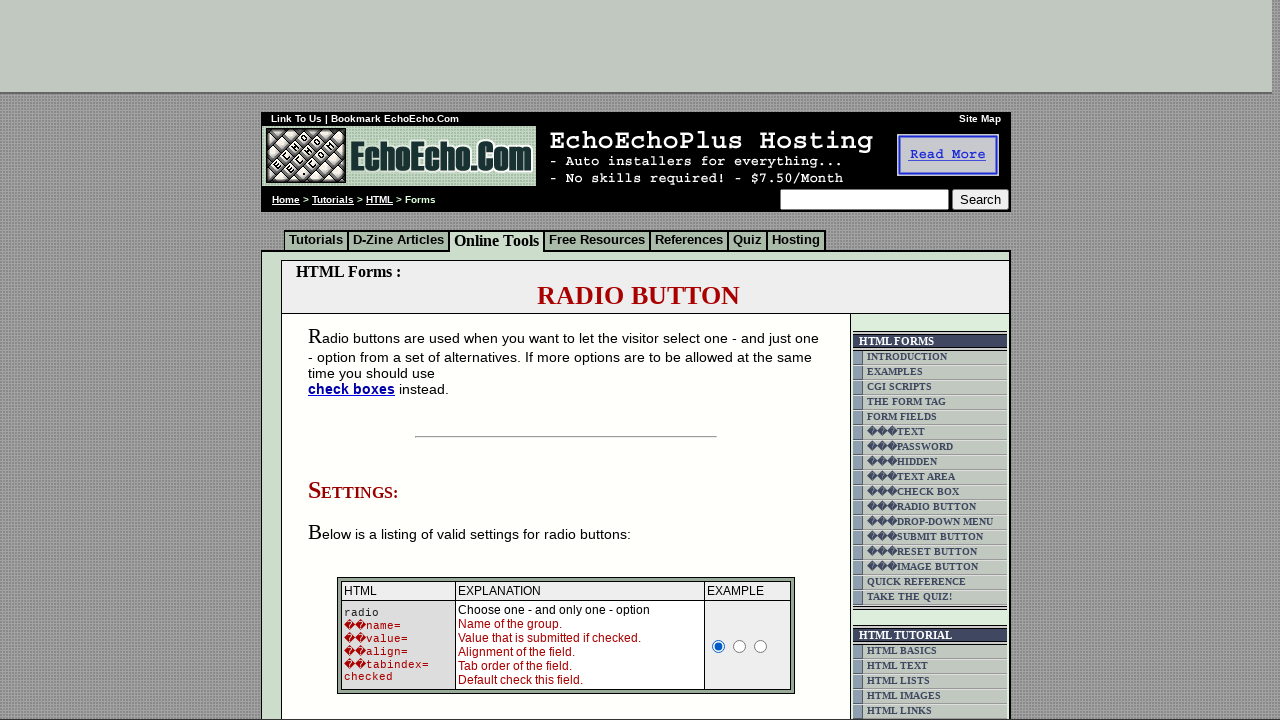

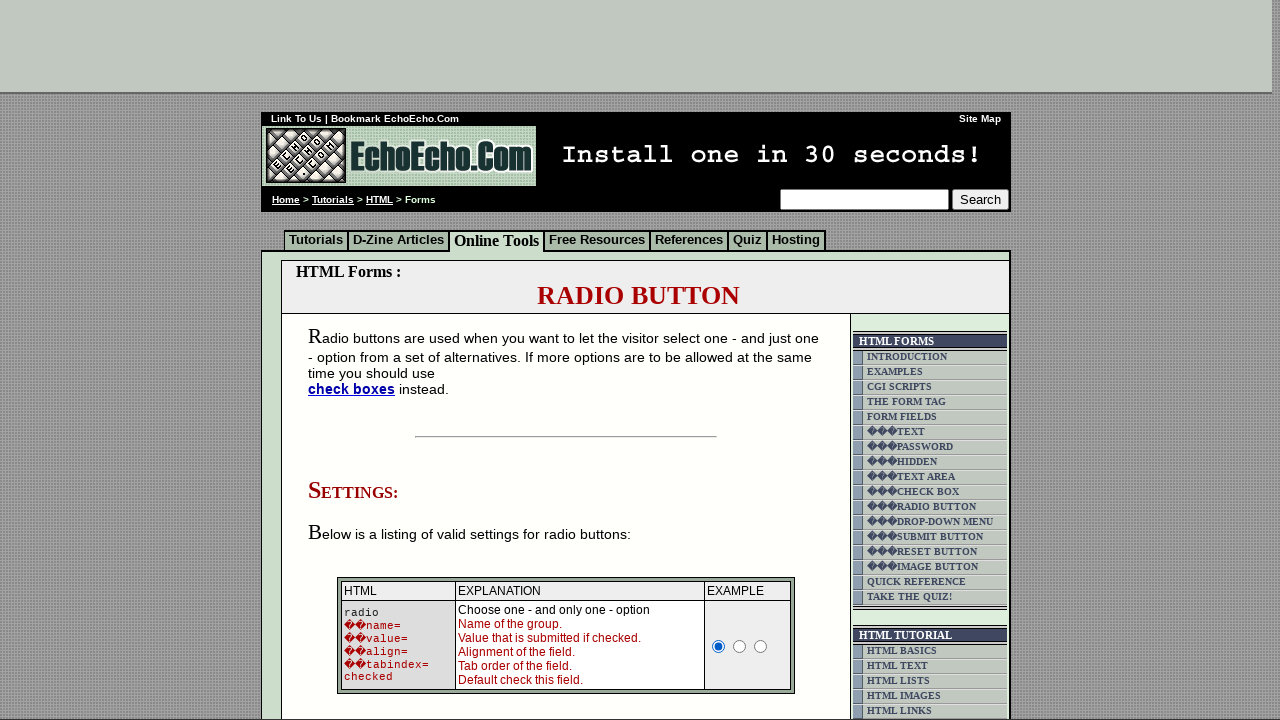